Tests state dropdown selection functionality by selecting states using different methods (by visible text, by value, by index) and verifies the final selected option is California.

Starting URL: https://practice.cydeo.com/dropdown

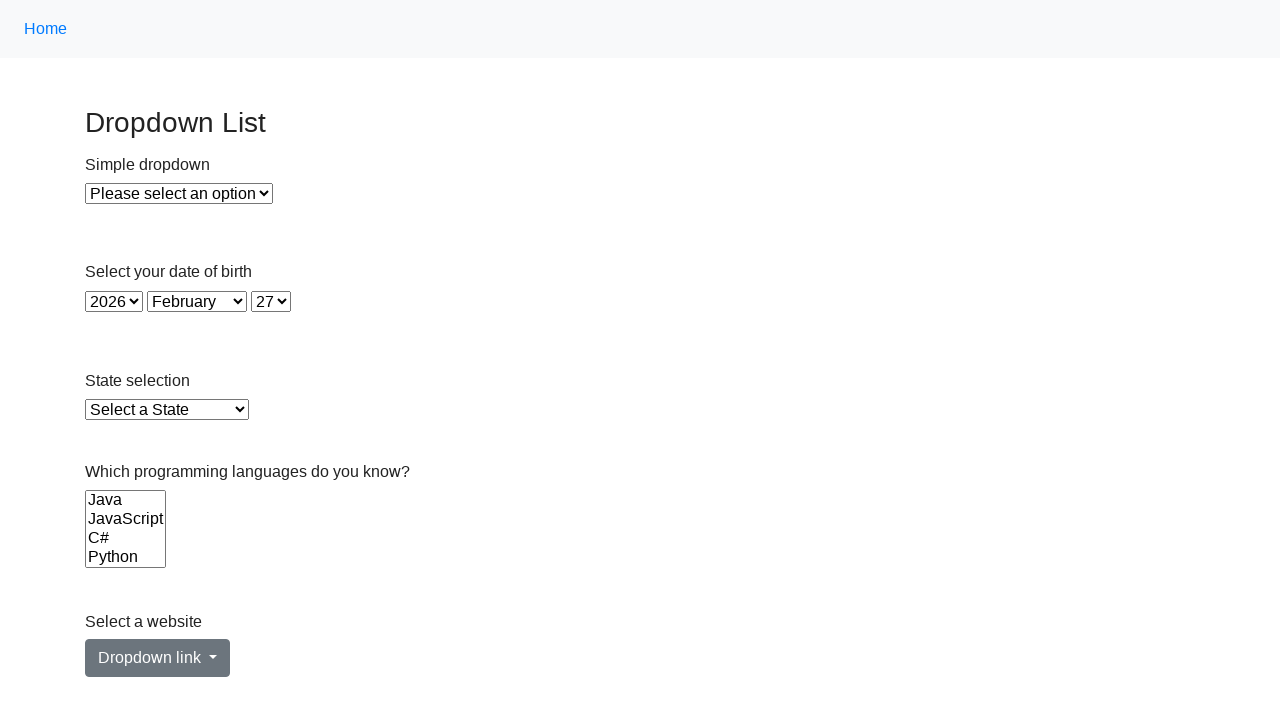

Selected Illinois from state dropdown by visible text on select#state
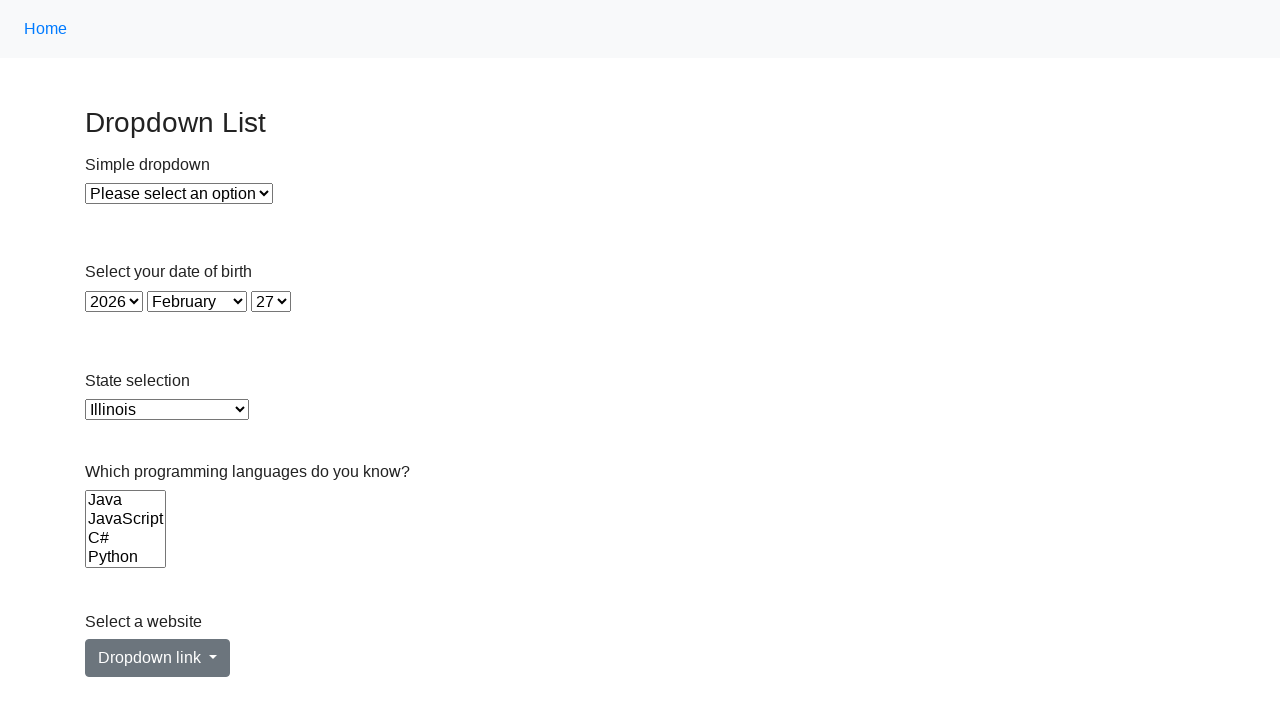

Selected Virginia from state dropdown by value on select#state
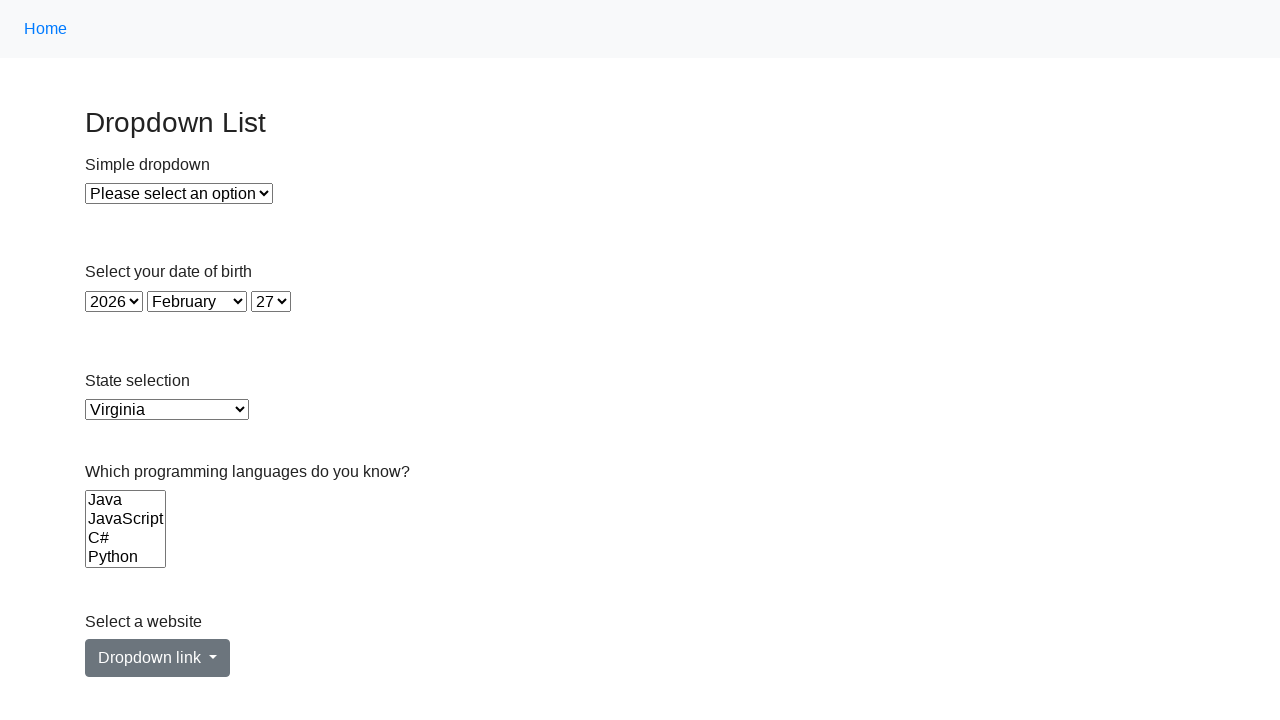

Selected California from state dropdown by index 5 on select#state
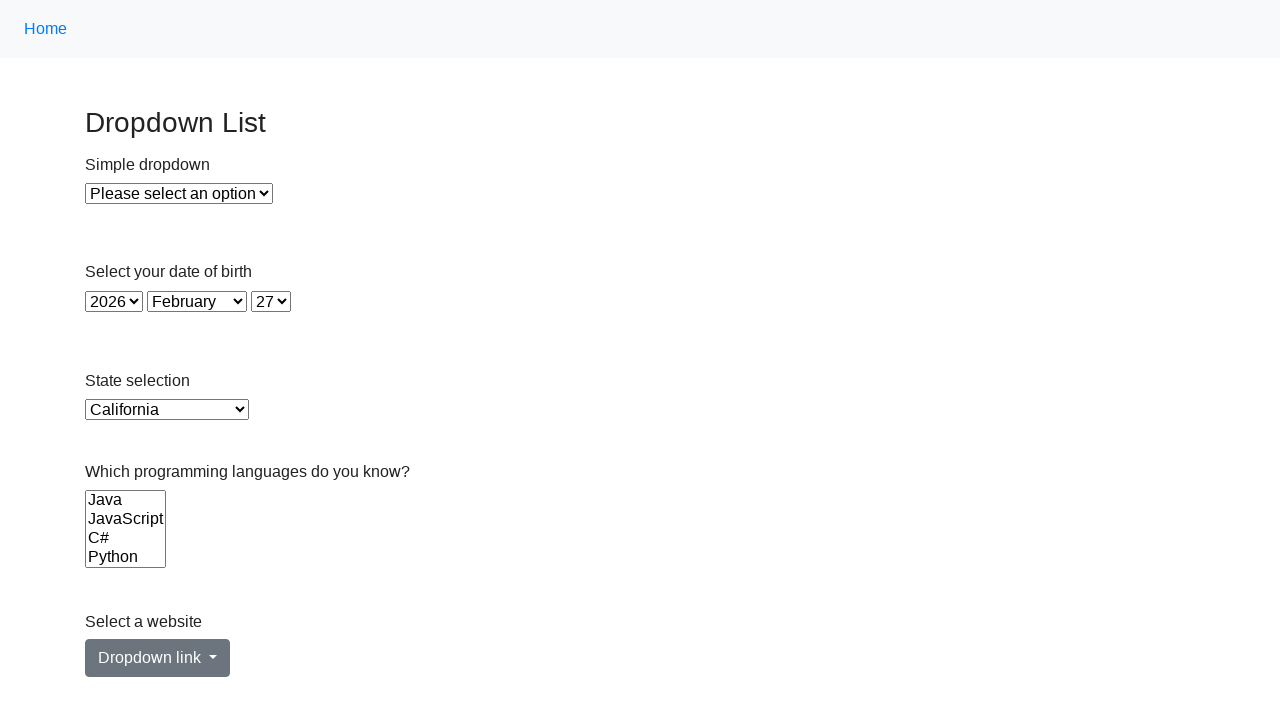

Located the currently selected option in state dropdown
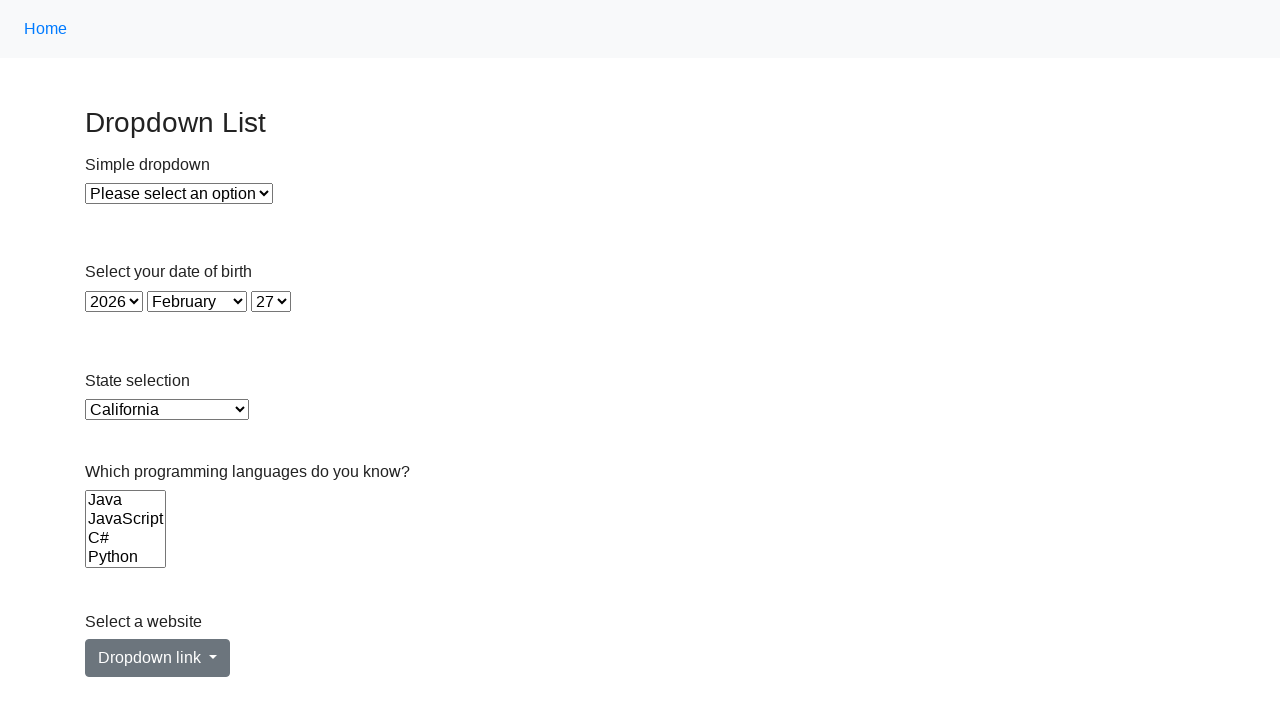

Verified that California is the final selected option
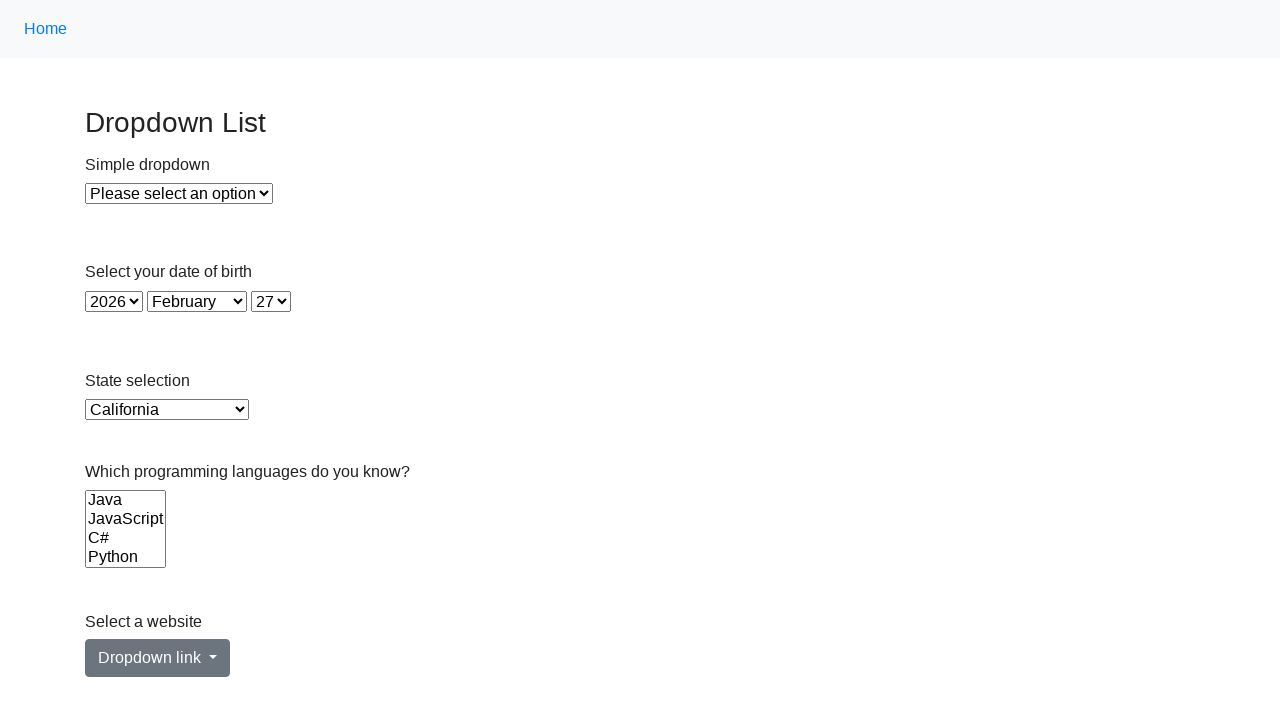

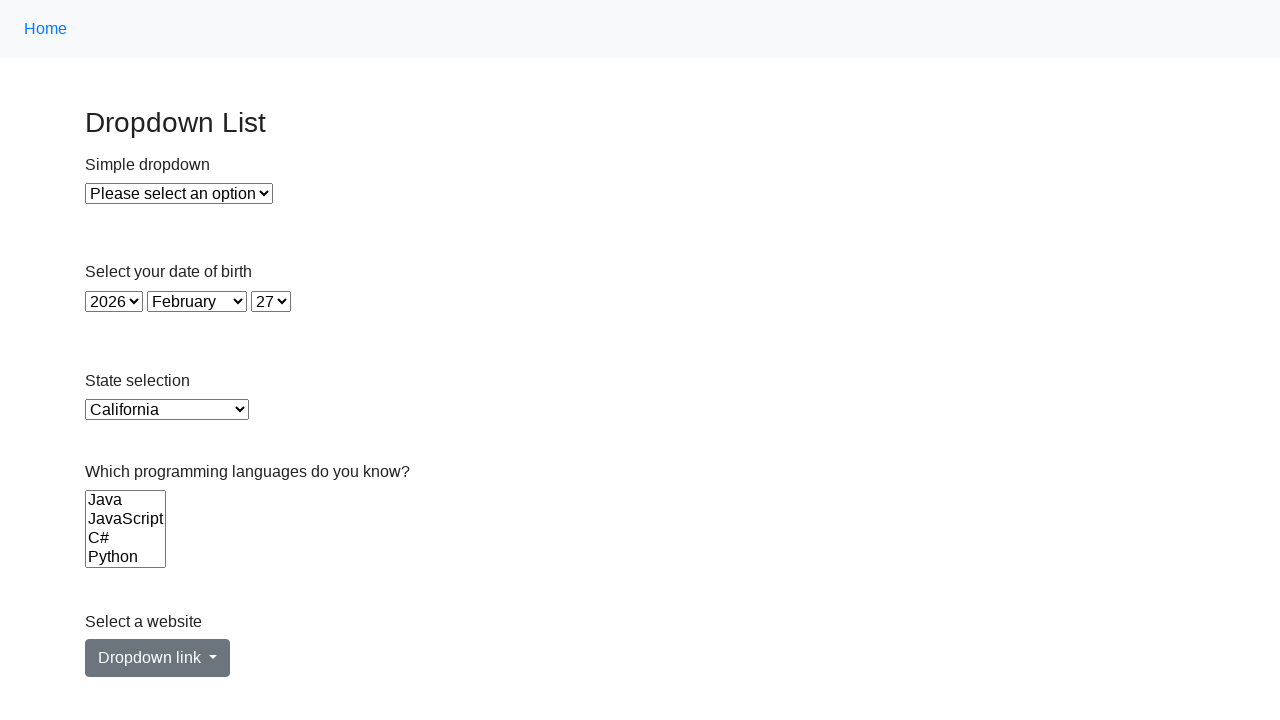